Waits for a price to reach $100, clicks a booking button, then solves a mathematical captcha and submits the answer

Starting URL: http://suninjuly.github.io/explicit_wait2.html

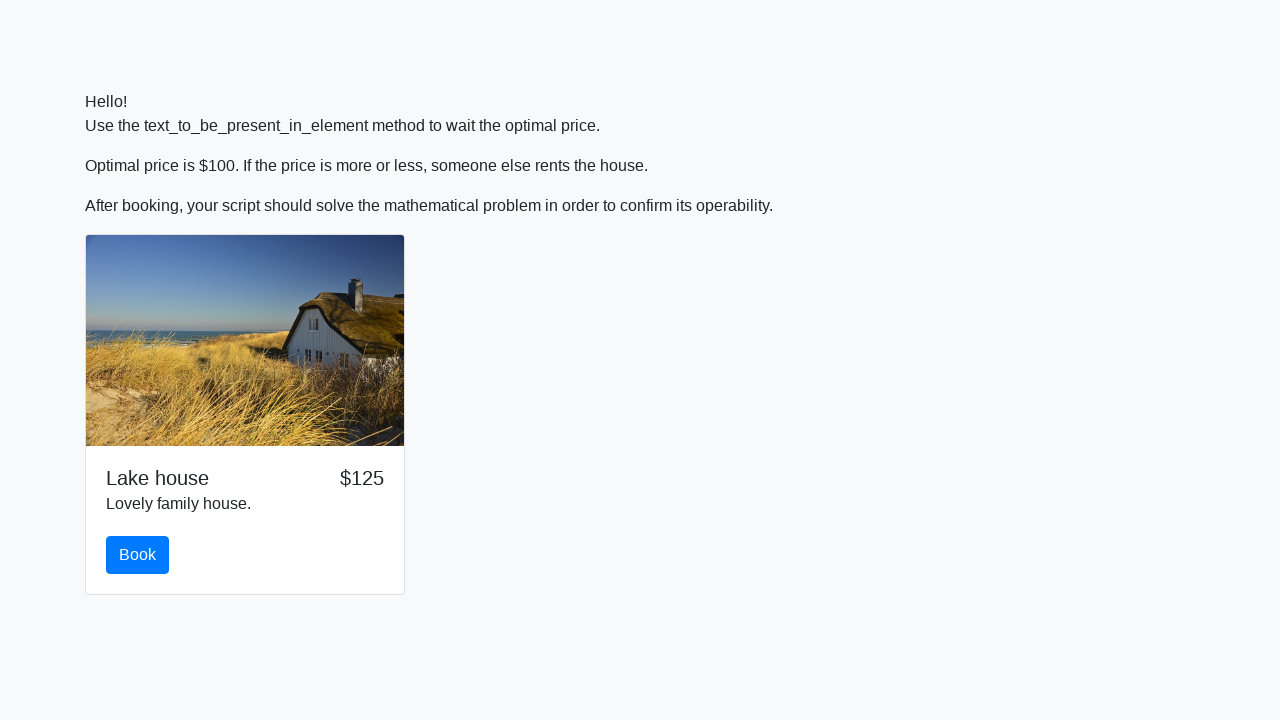

Waited for price to reach $100
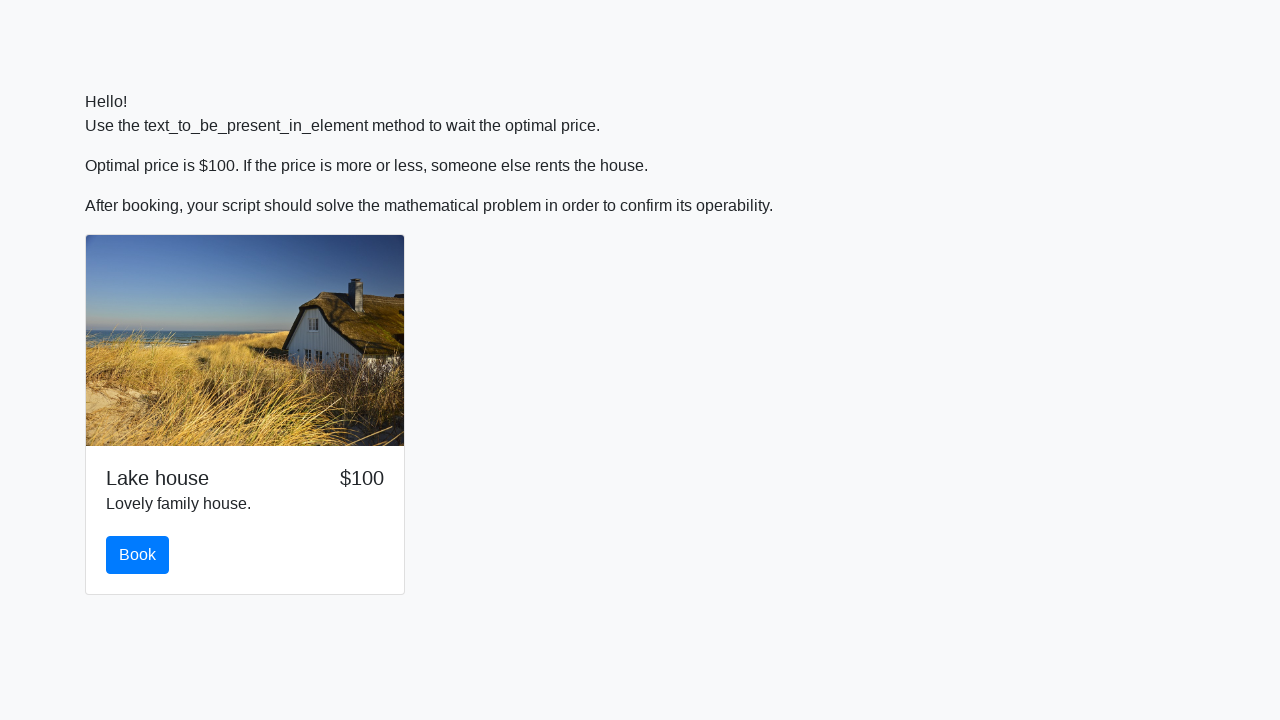

Clicked the Book button at (138, 555) on #book
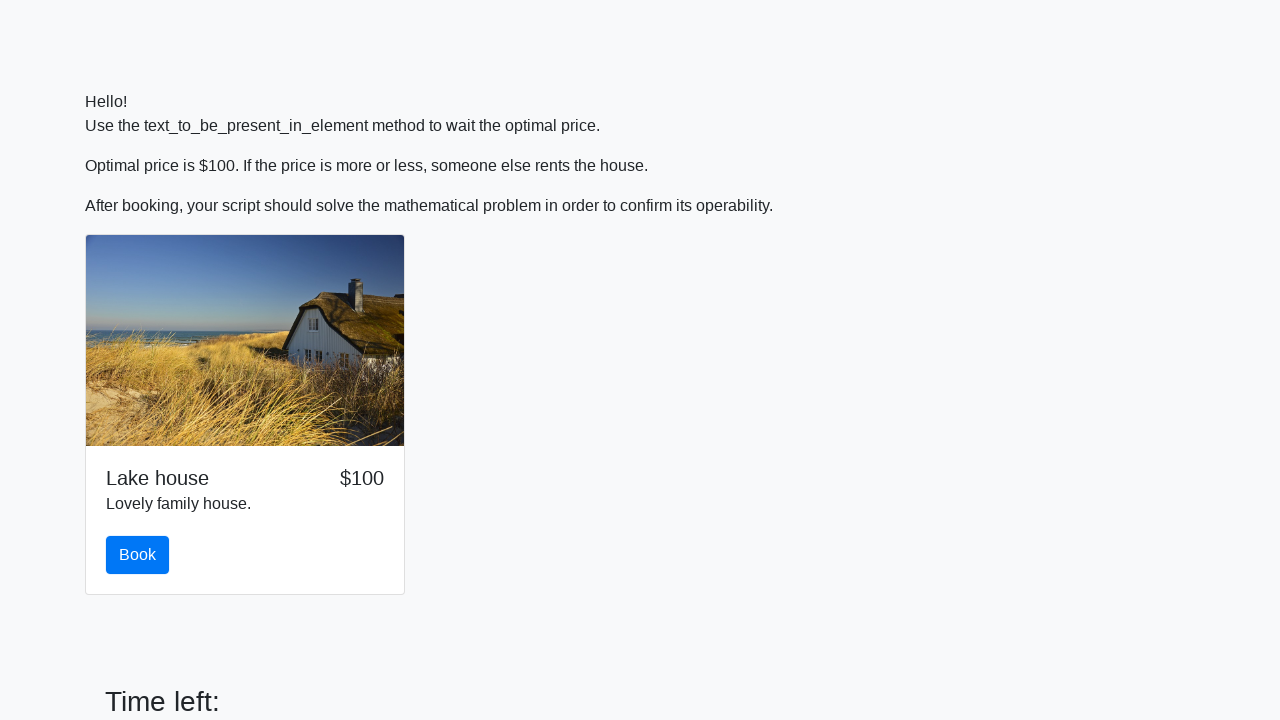

Retrieved x value from page: 212
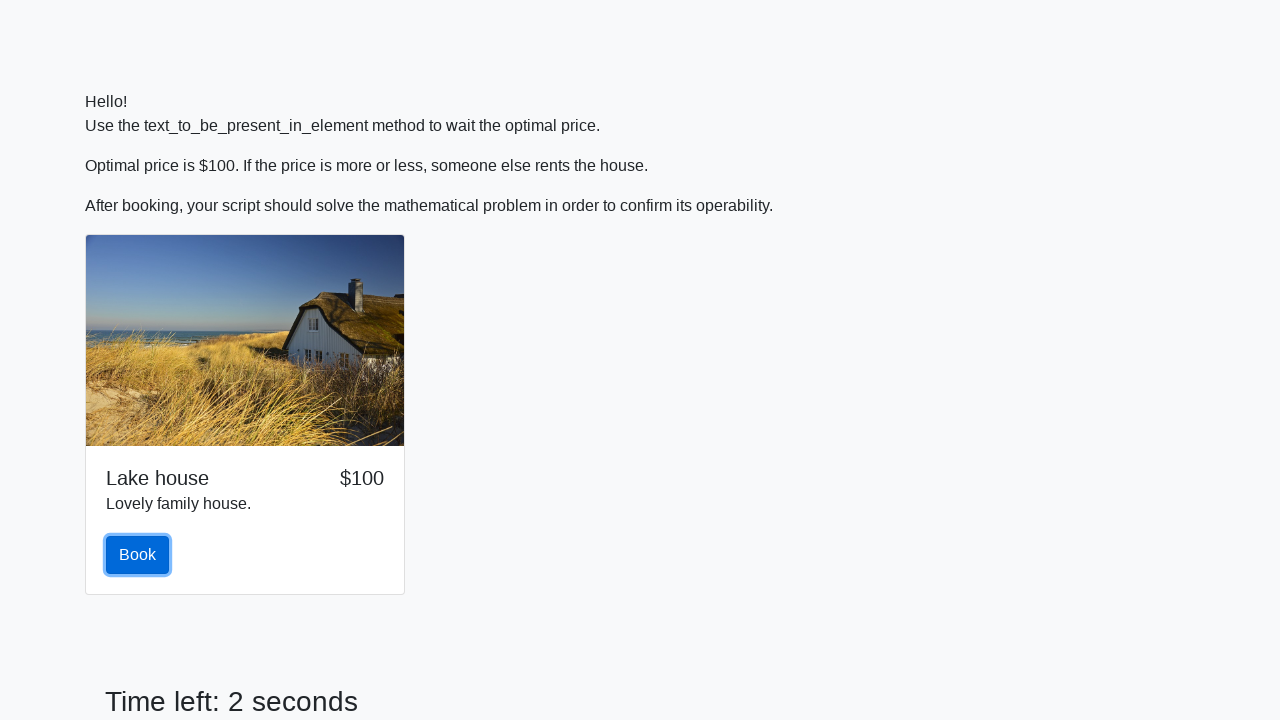

Calculated answer y using mathematical formula: 2.483252376028144
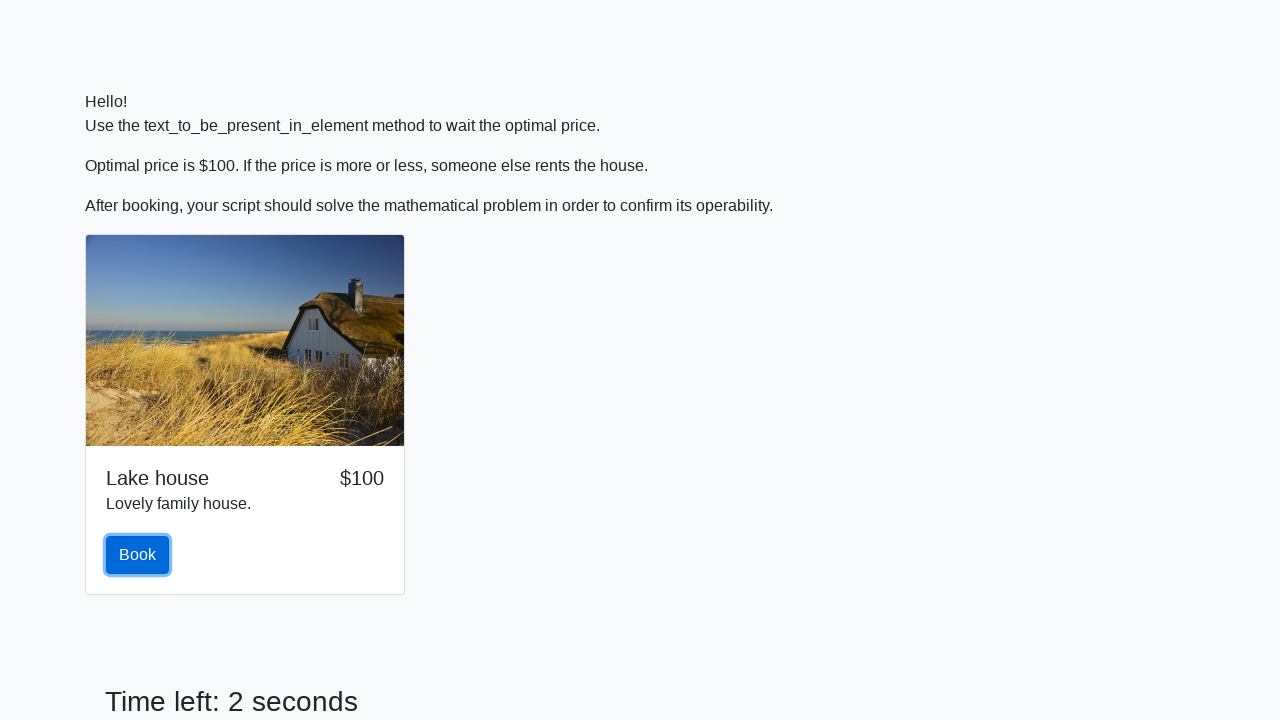

Filled answer field with calculated value on #answer
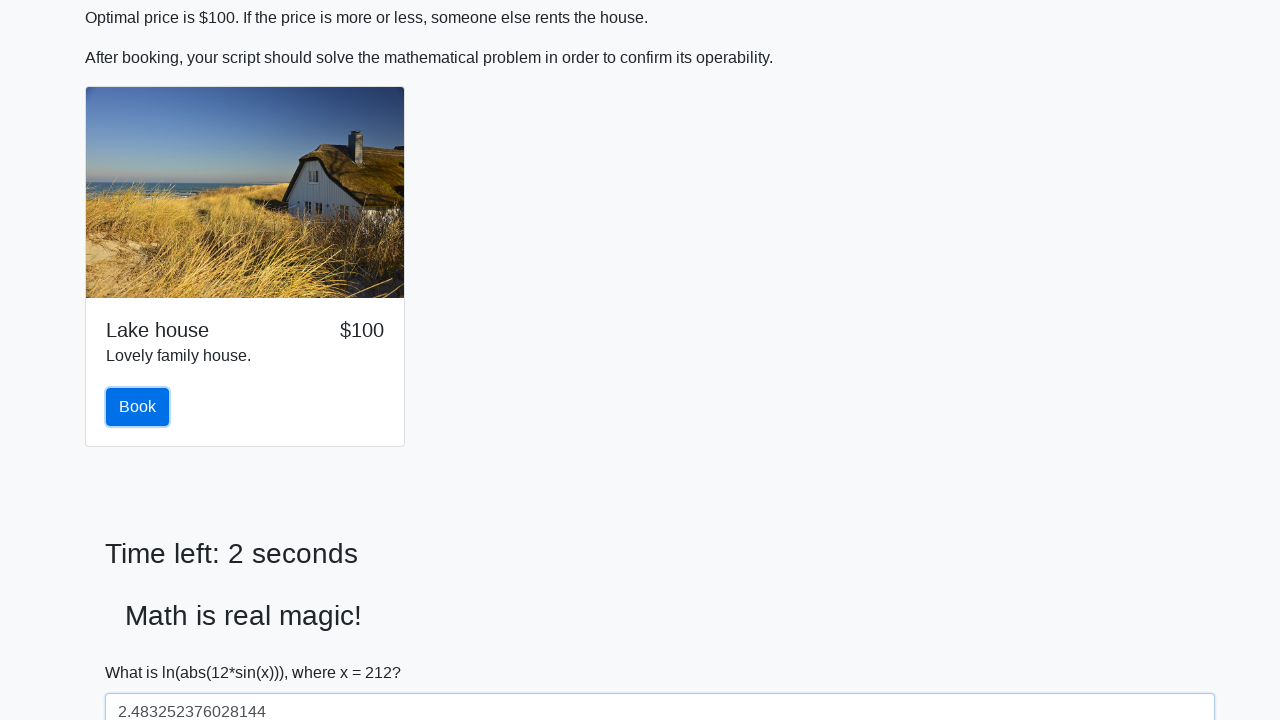

Clicked the Solve button to submit answer at (143, 651) on #solve
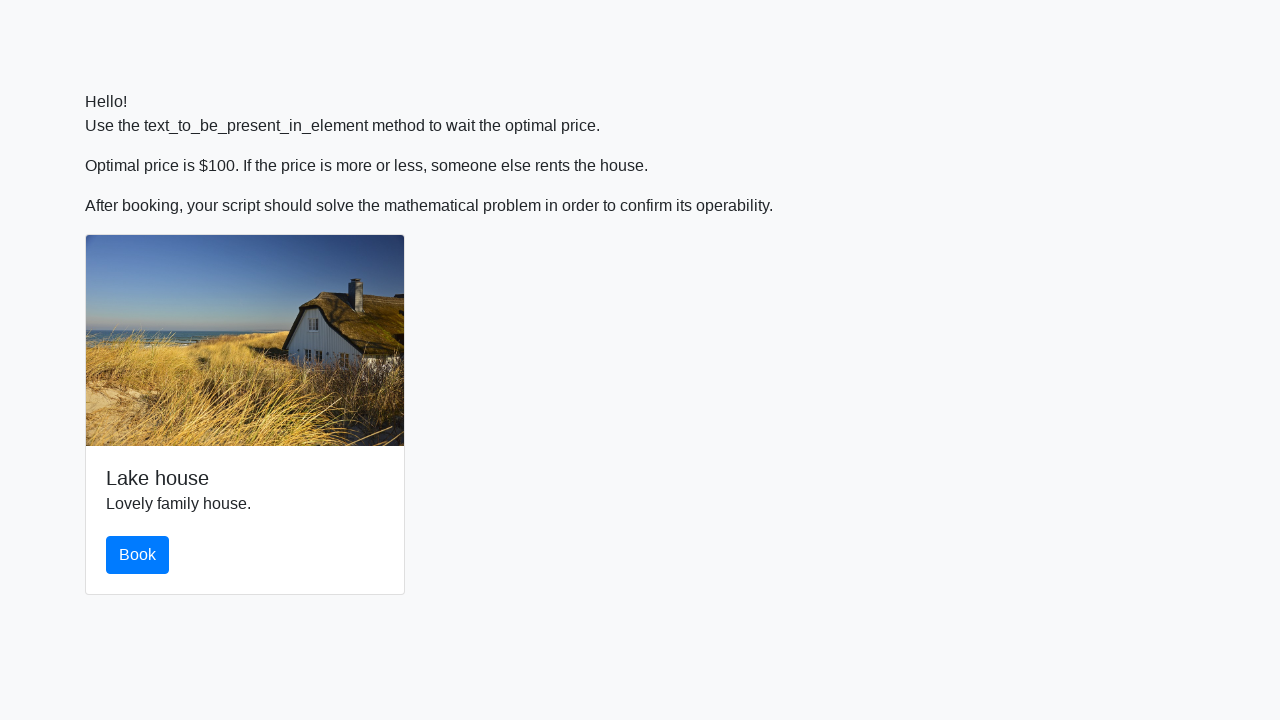

Waited 500ms for alert to appear
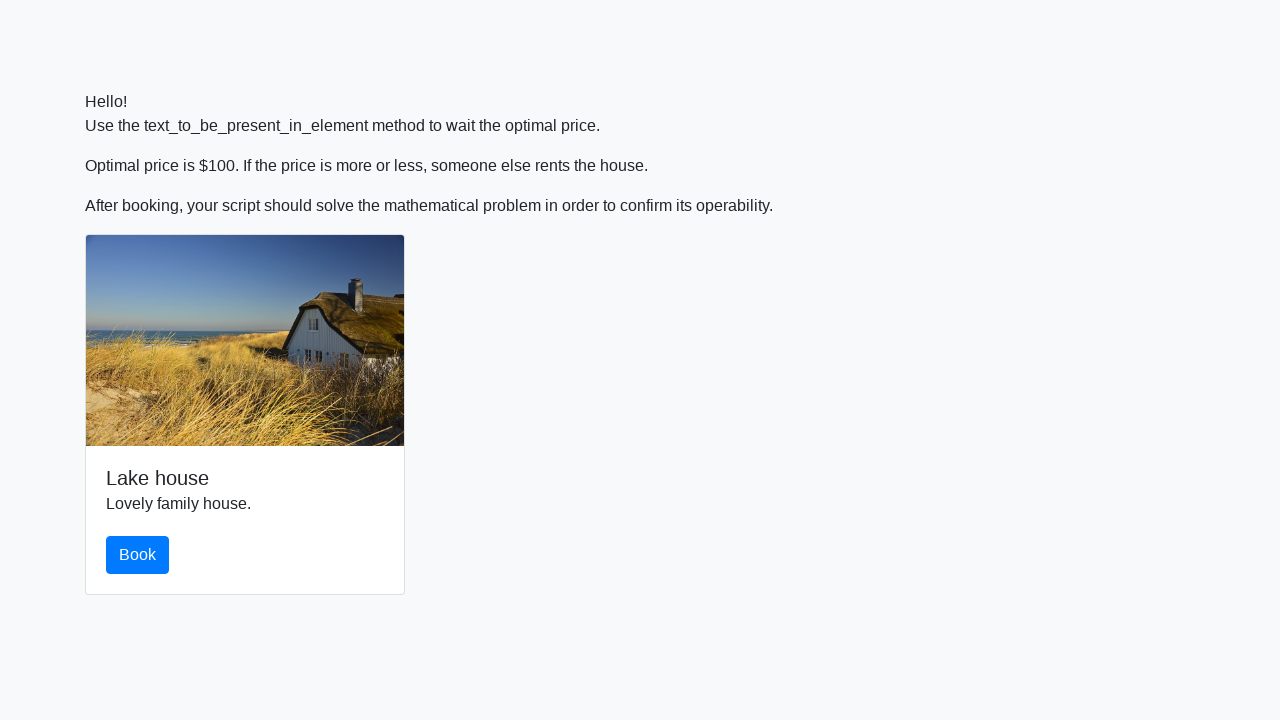

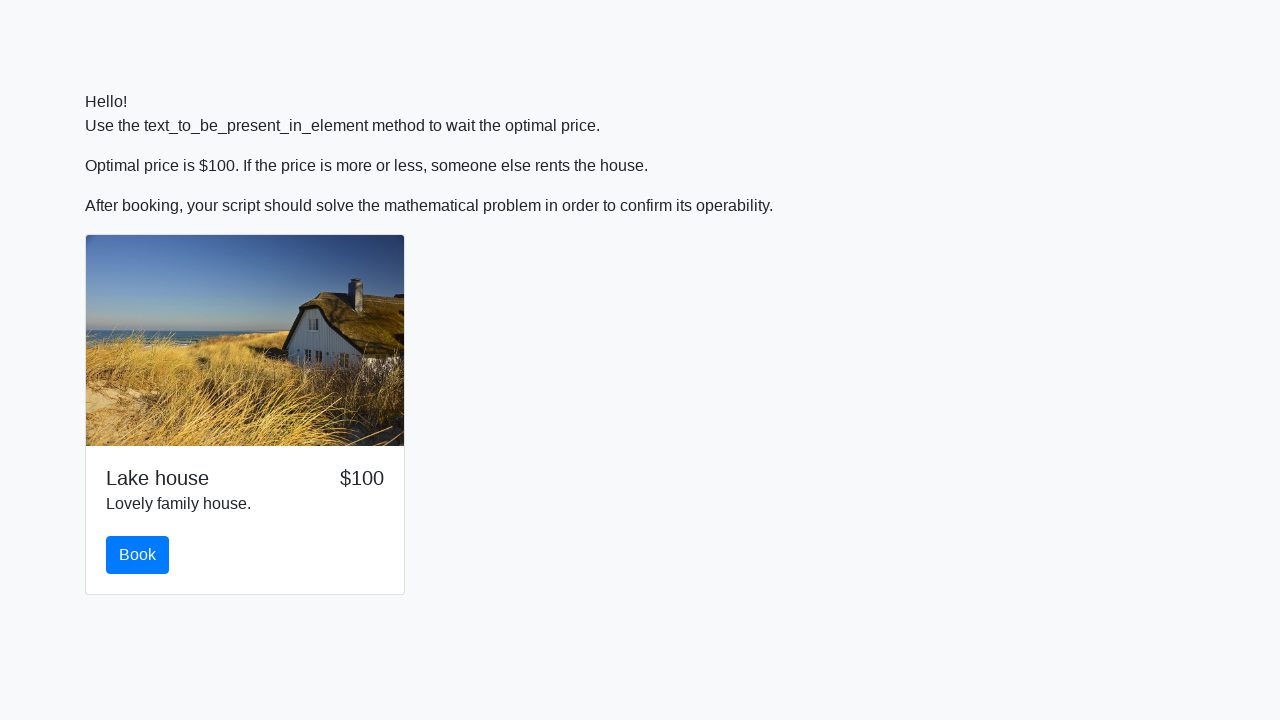